Tests account creation by filling out a registration form with user details and submitting it

Starting URL: http://elab-stg.labyrinthelab.com/create_learner_account.php

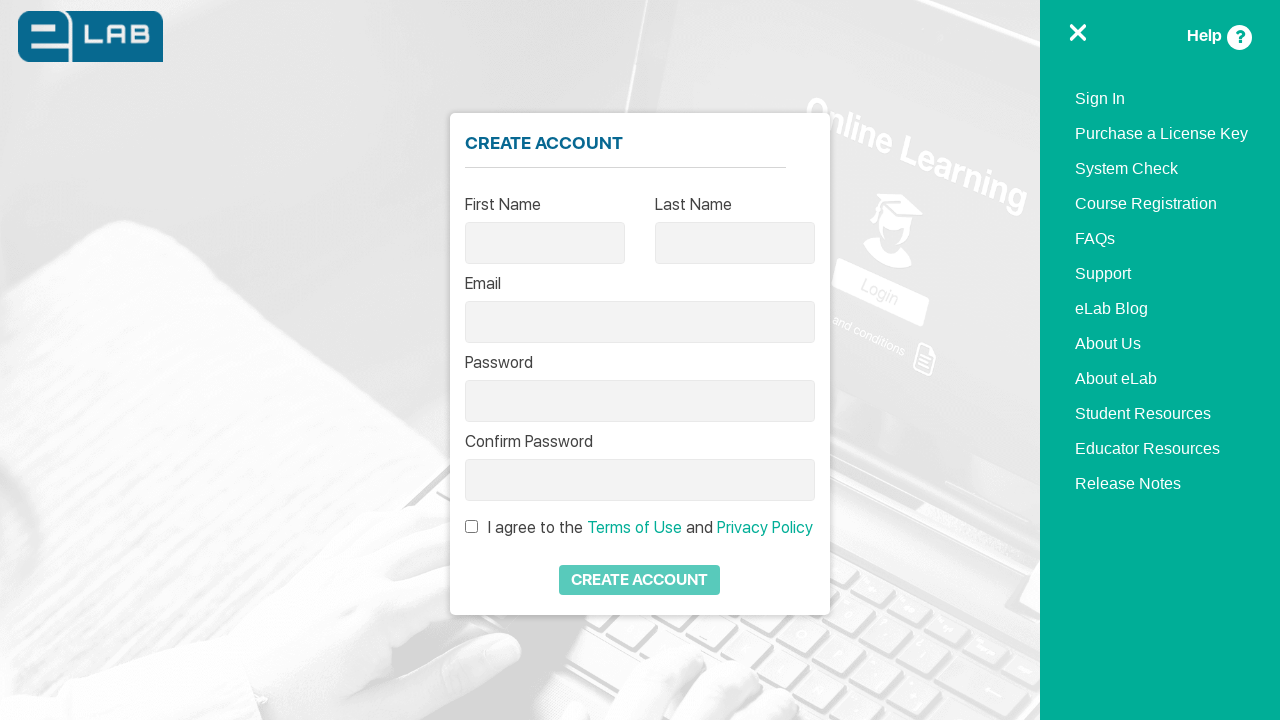

Filled first name field with 'Alankrita' on input#fname
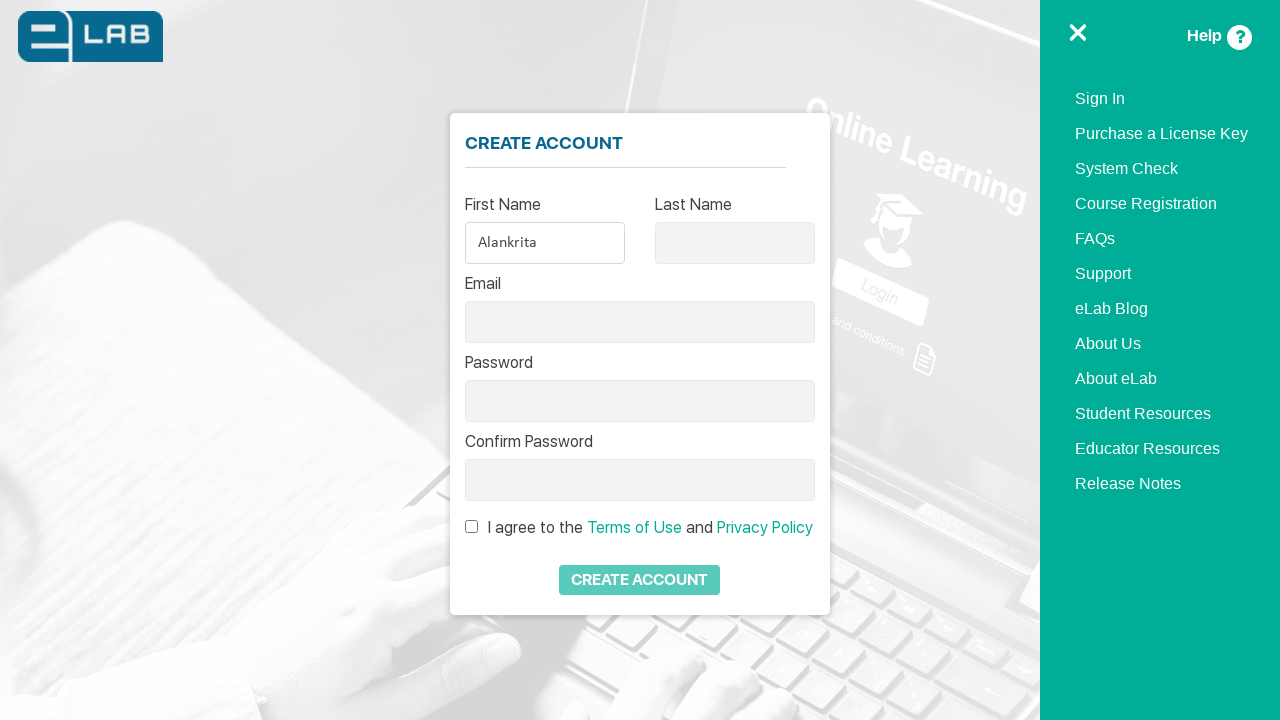

Filled last name field with 'Phi' on input#lname
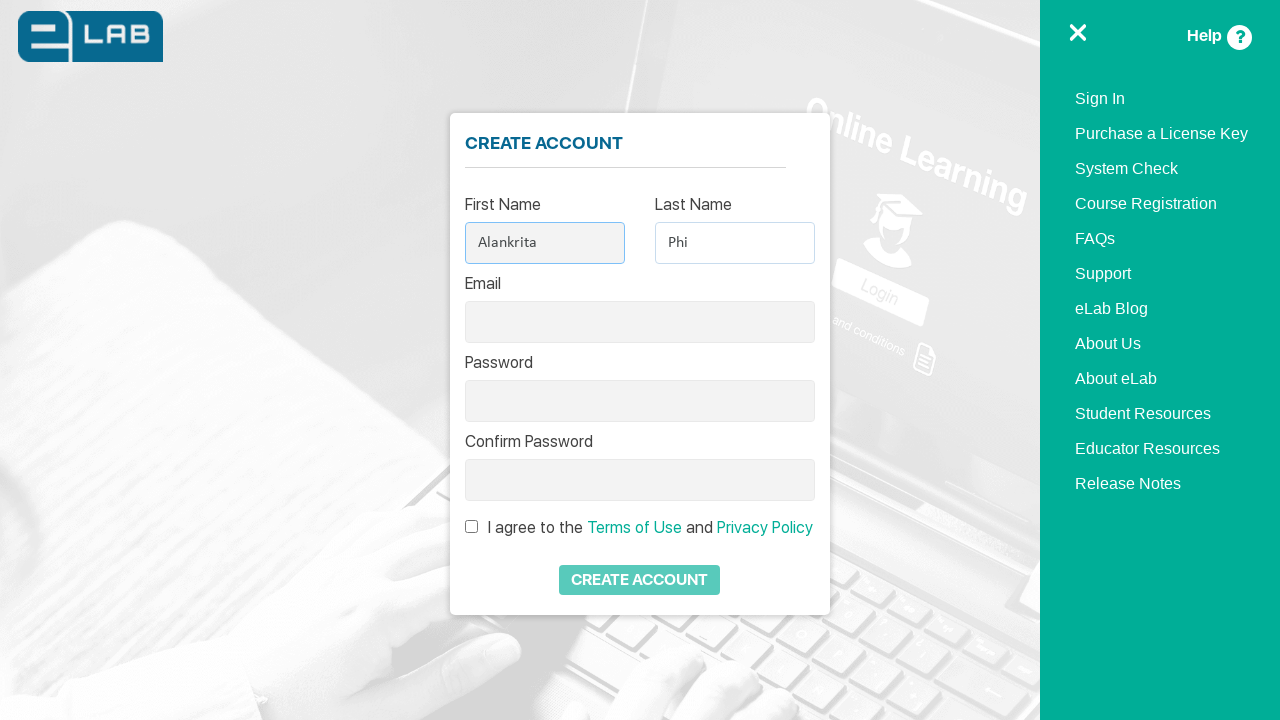

Filled email field with 'AlankritaPhi438@gmail.com' on input#email
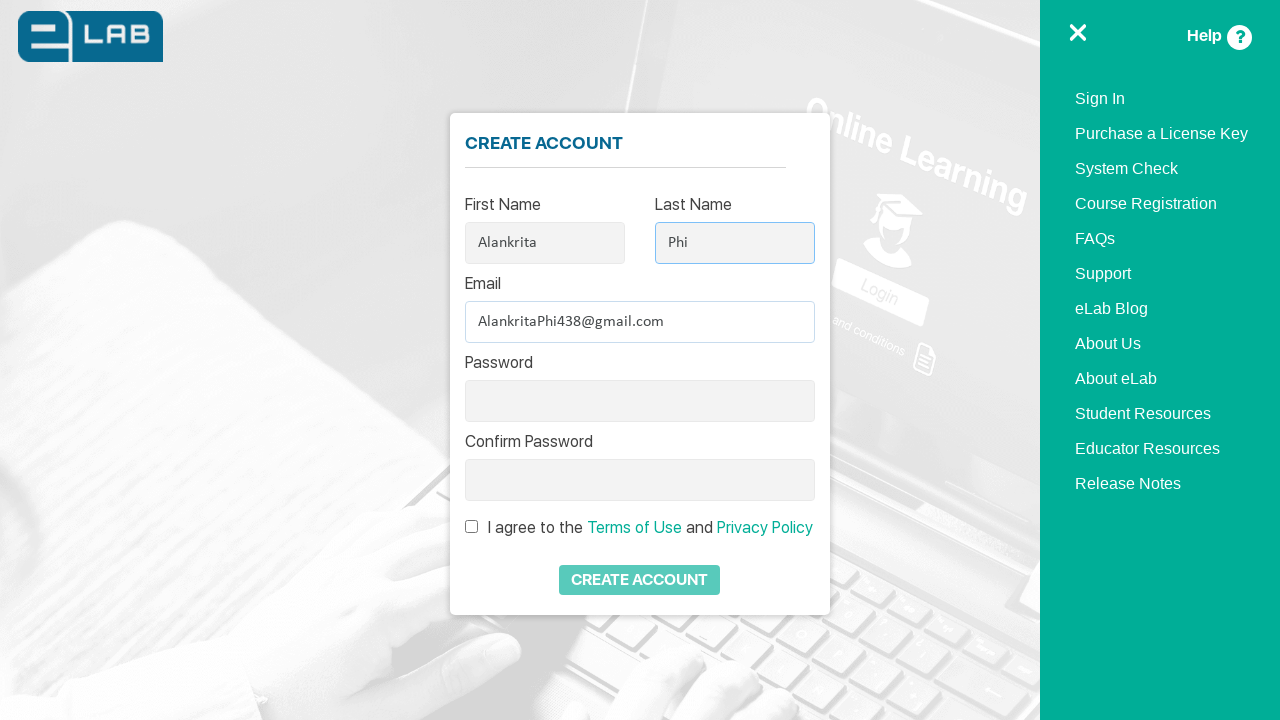

Filled password field on input#password
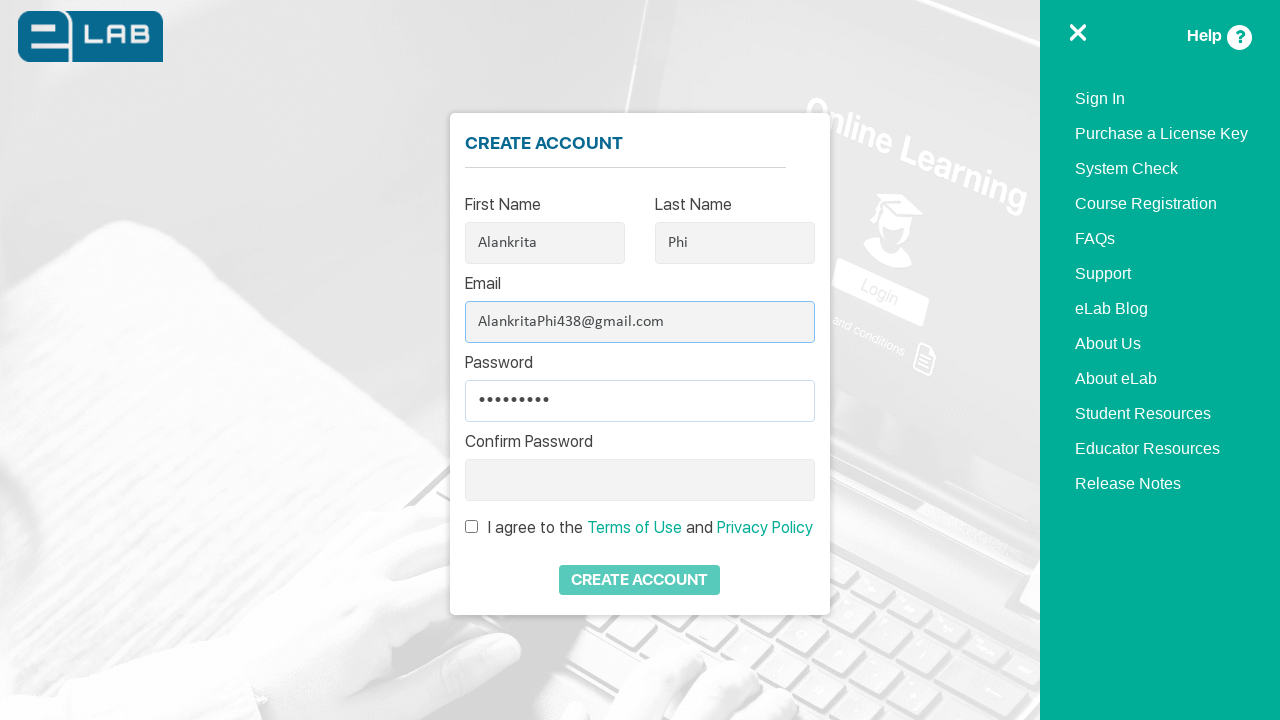

Filled confirm password field on input#cpassword
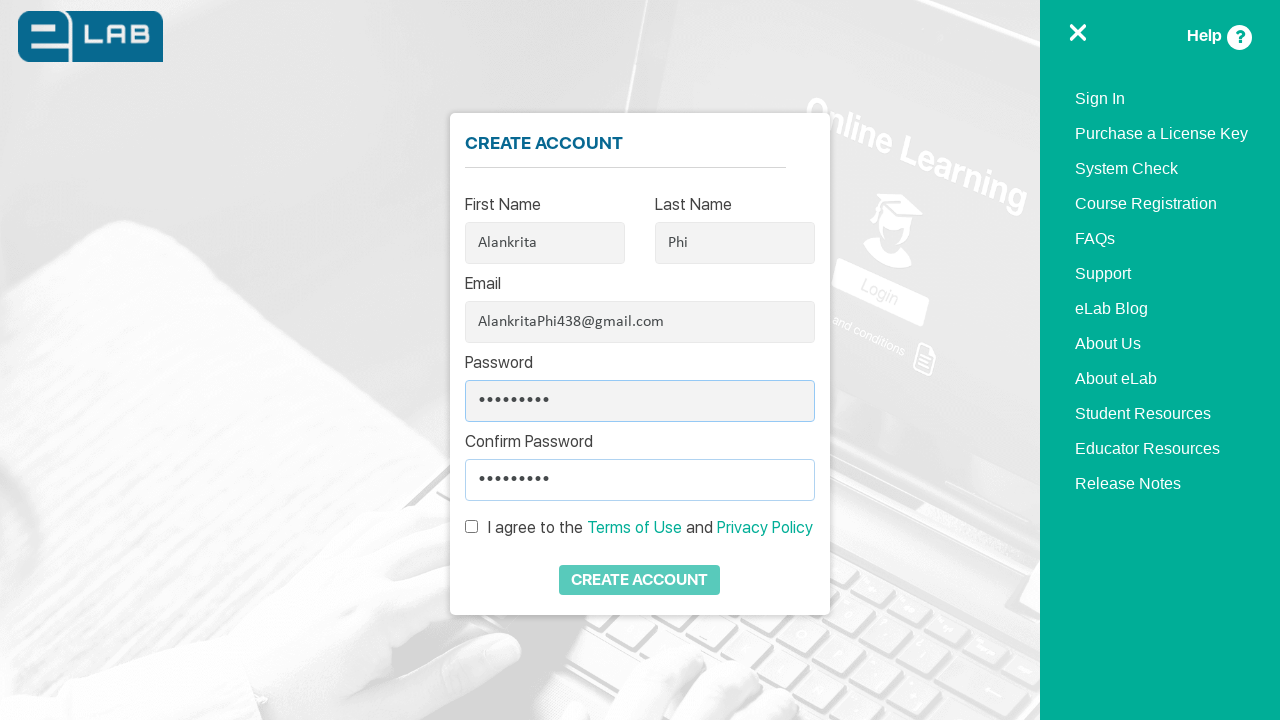

Checked terms and conditions checkbox at (472, 527) on input[type='checkbox']
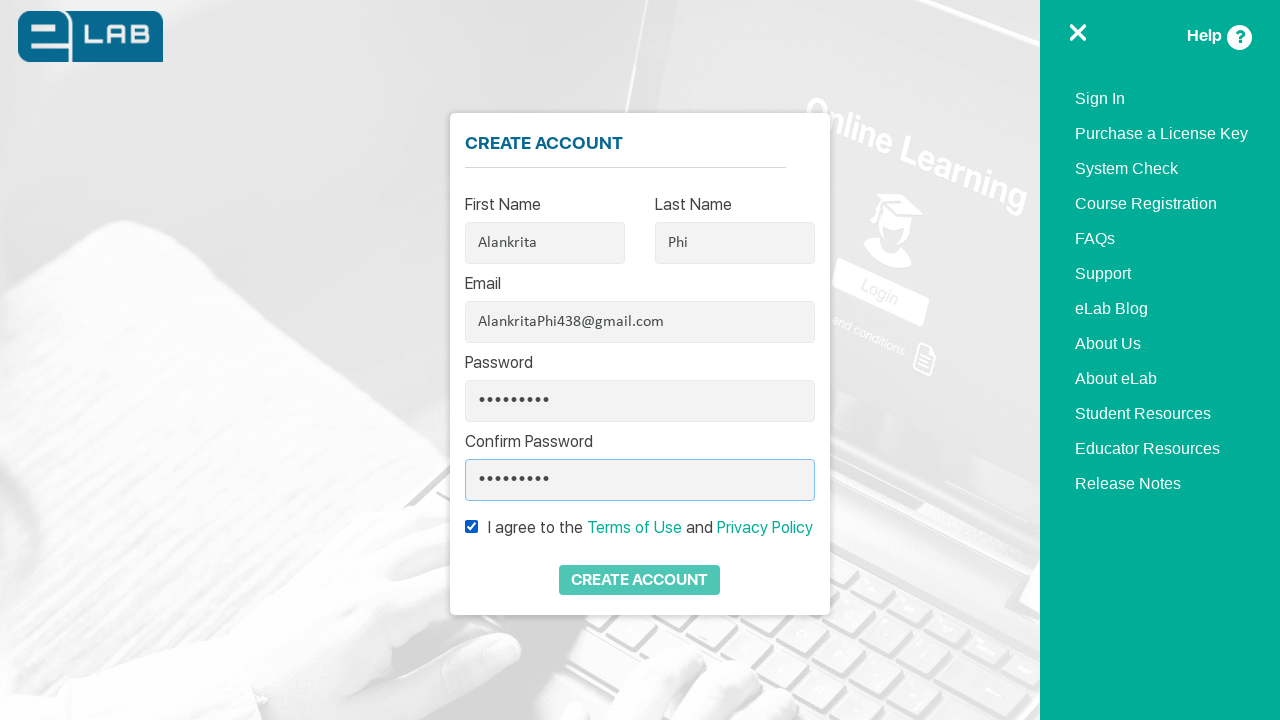

Clicked create account button at (640, 580) on #createAccount
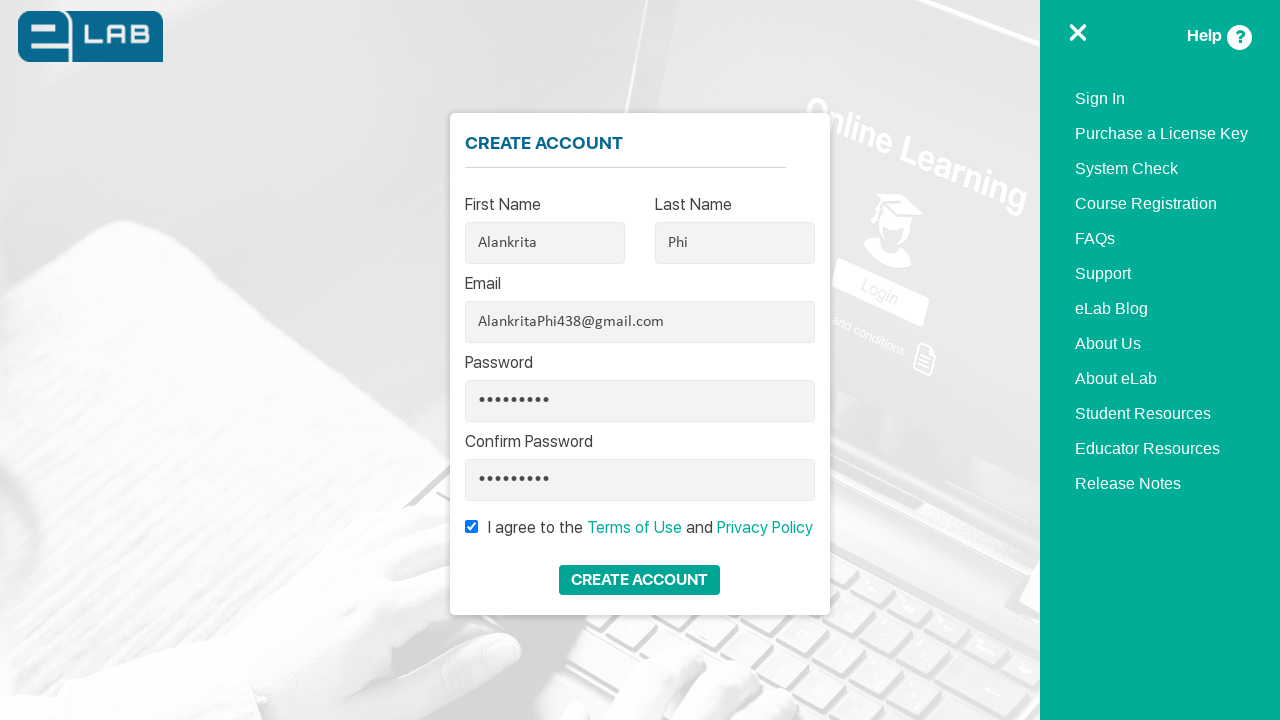

Waited for page to load after account creation submission
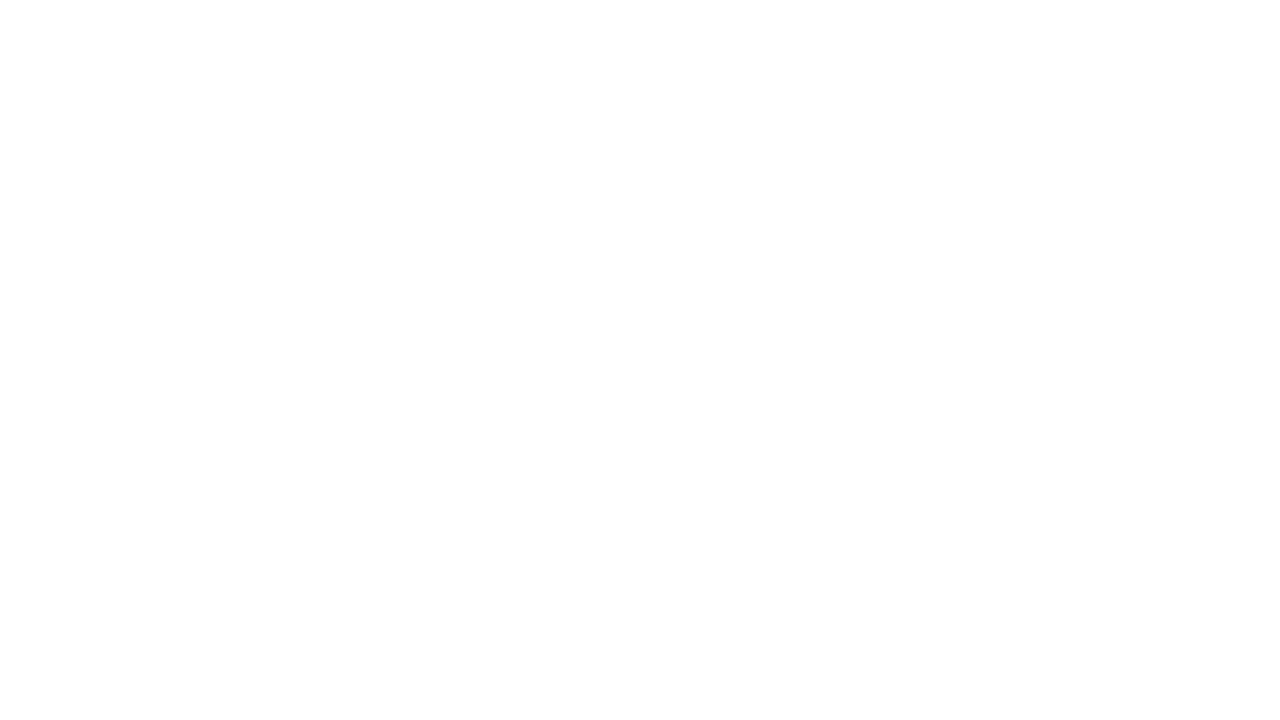

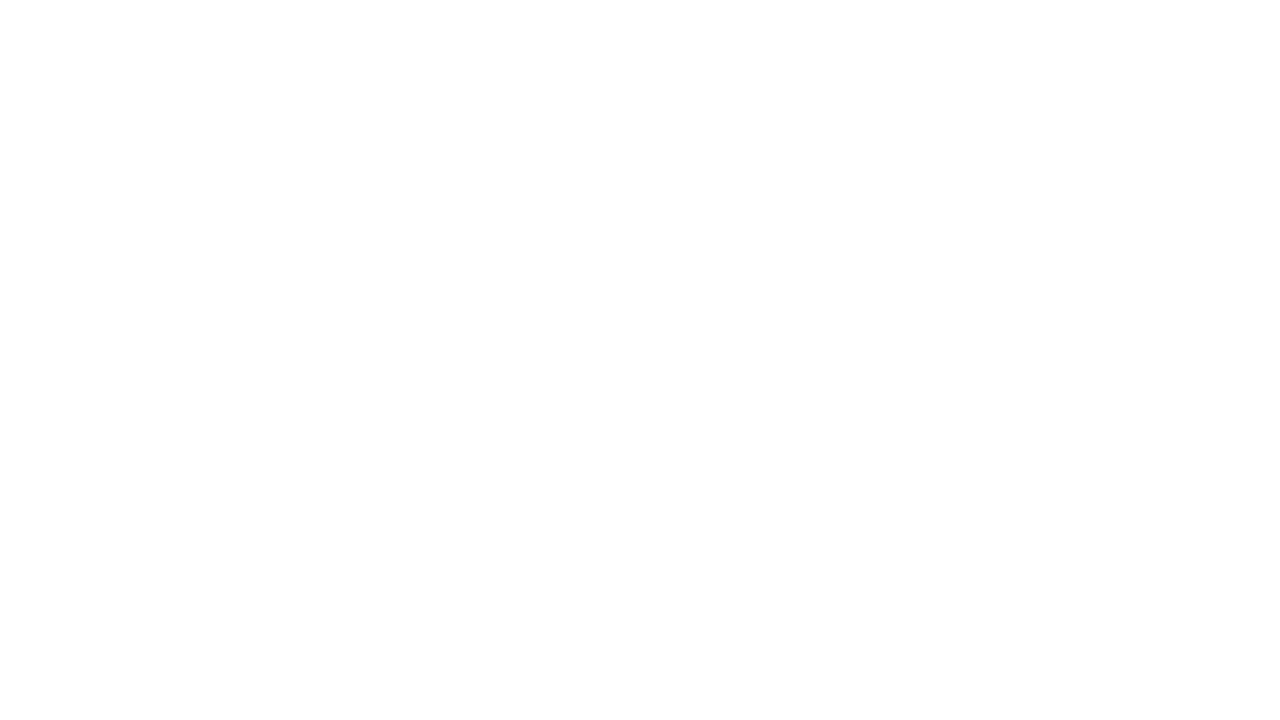